Tests drag and drop functionality on jQuery UI demo page by dragging an element and dropping it at a specific offset

Starting URL: https://jqueryui.com/droppable/

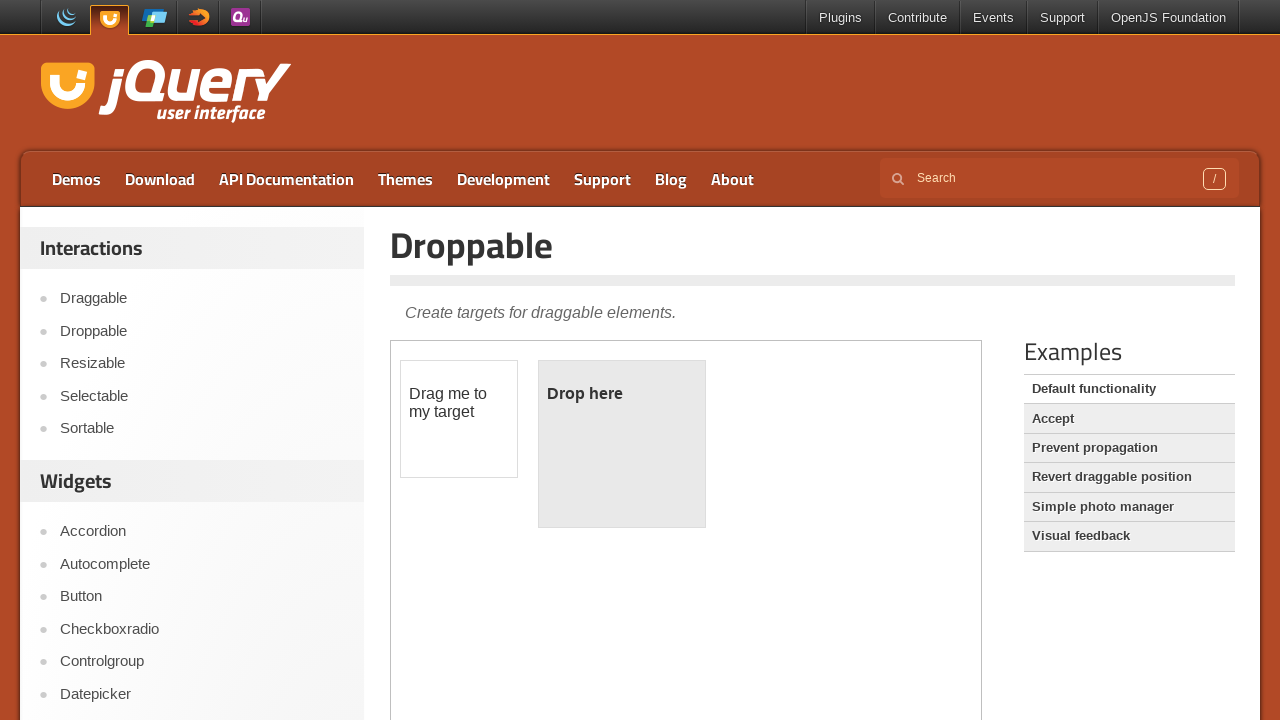

Located the demo iframe
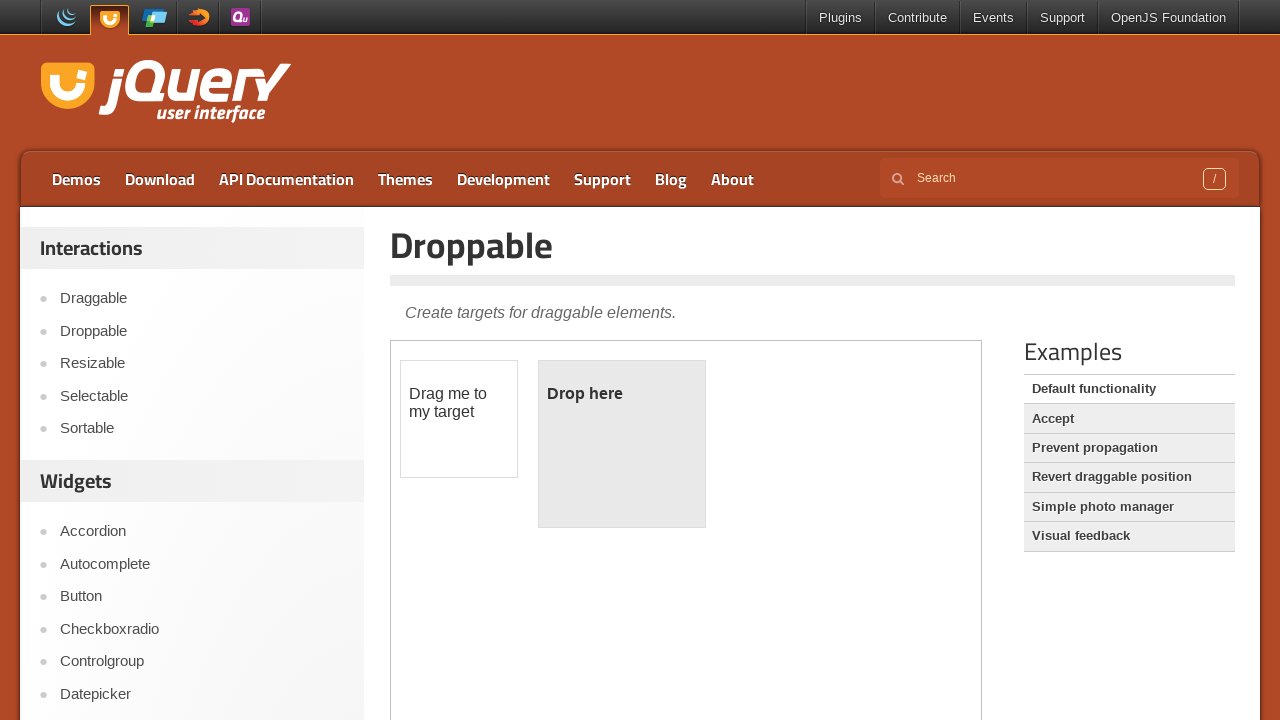

Located the draggable element
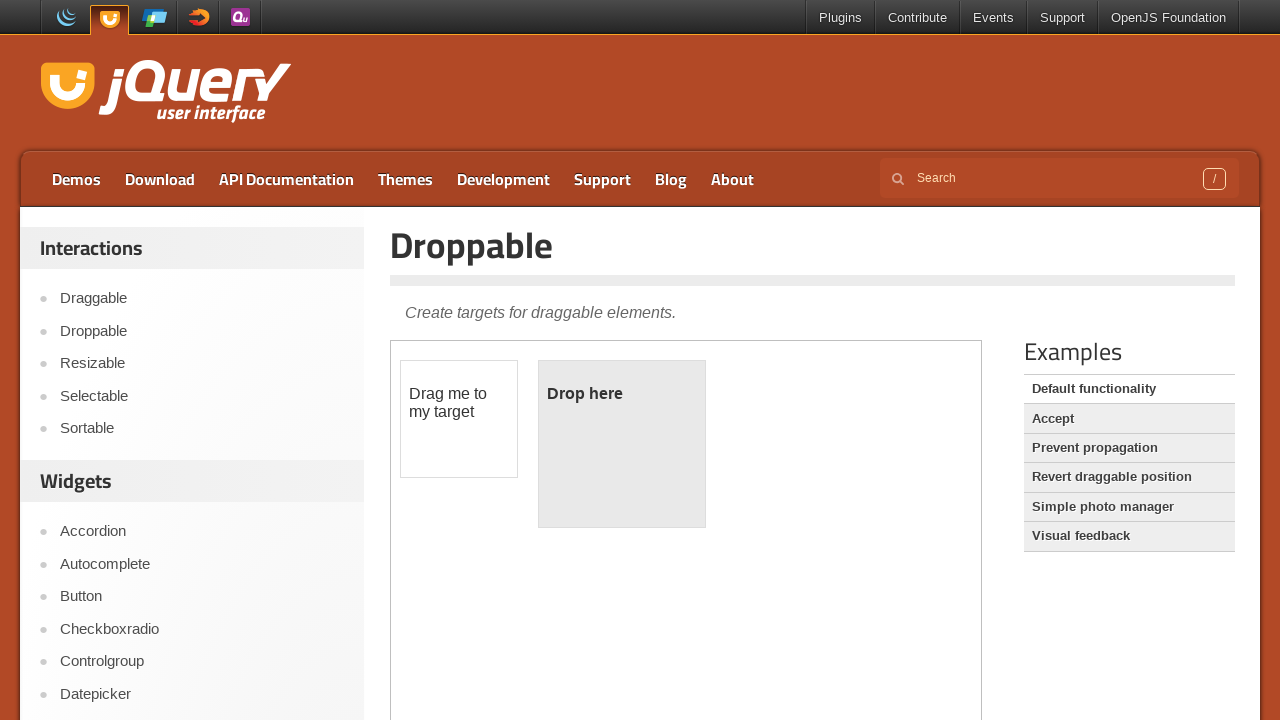

Dragged element 100px right and 100px down at (501, 461)
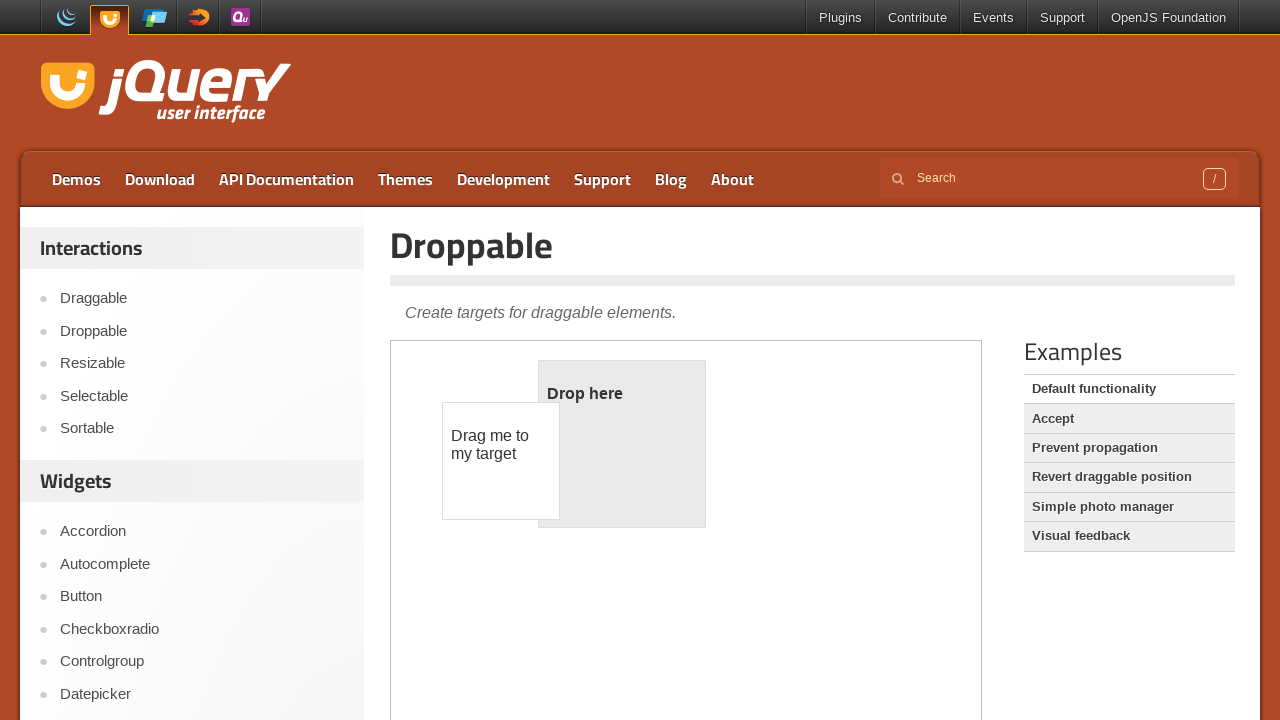

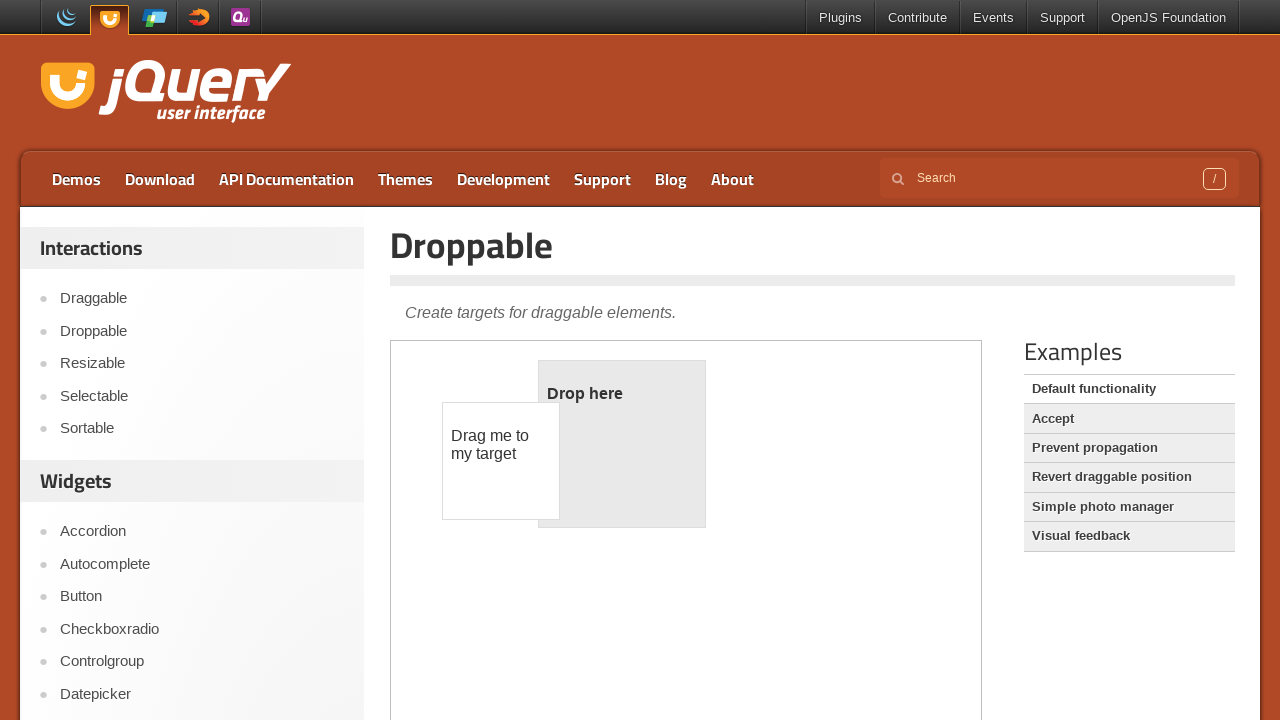